Tests handling a confirm JavaScript alert by clicking the Confirm Alert button and dismissing it with Cancel

Starting URL: https://v1.training-support.net/selenium/javascript-alerts

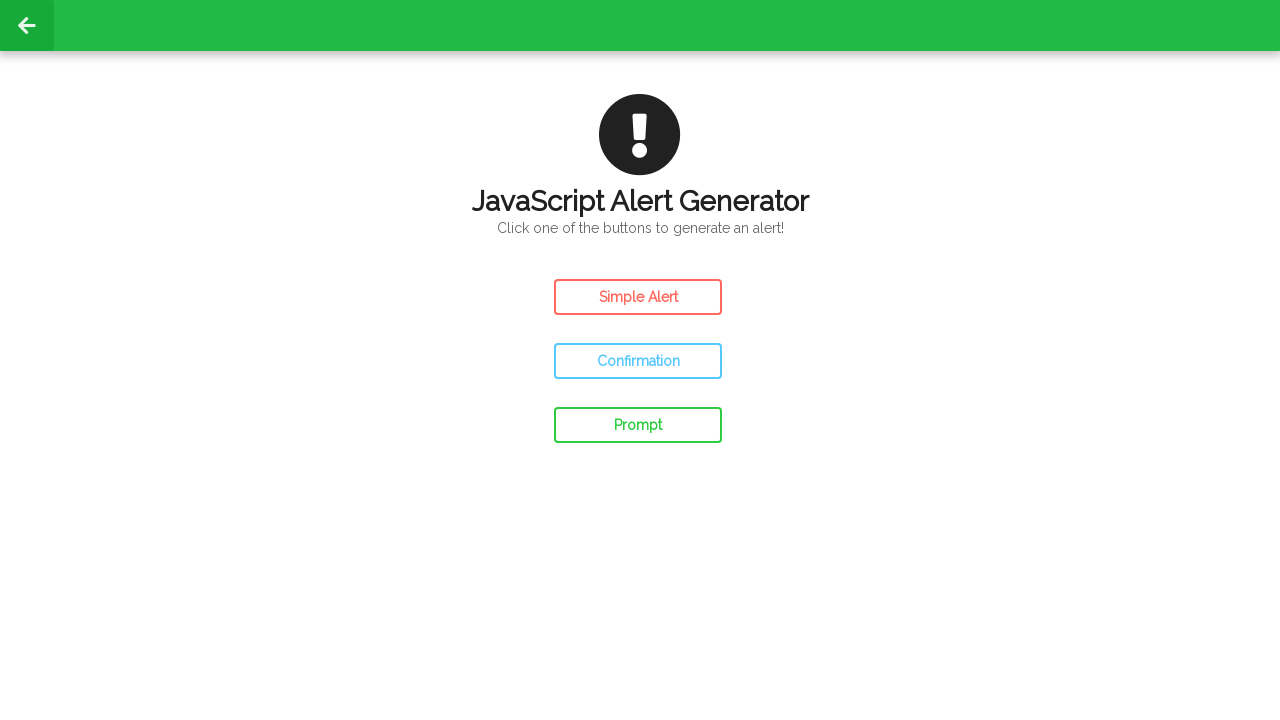

Set up dialog handler to dismiss confirm alerts
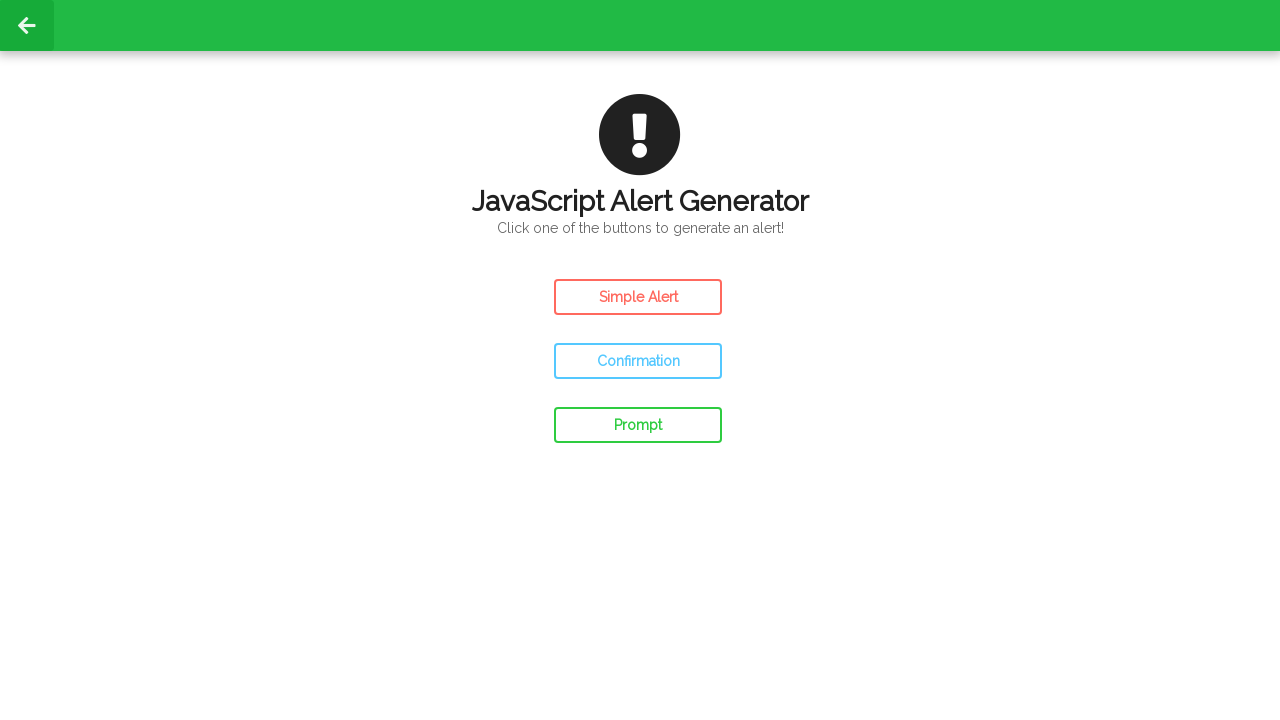

Clicked the Confirm Alert button at (638, 361) on #confirm
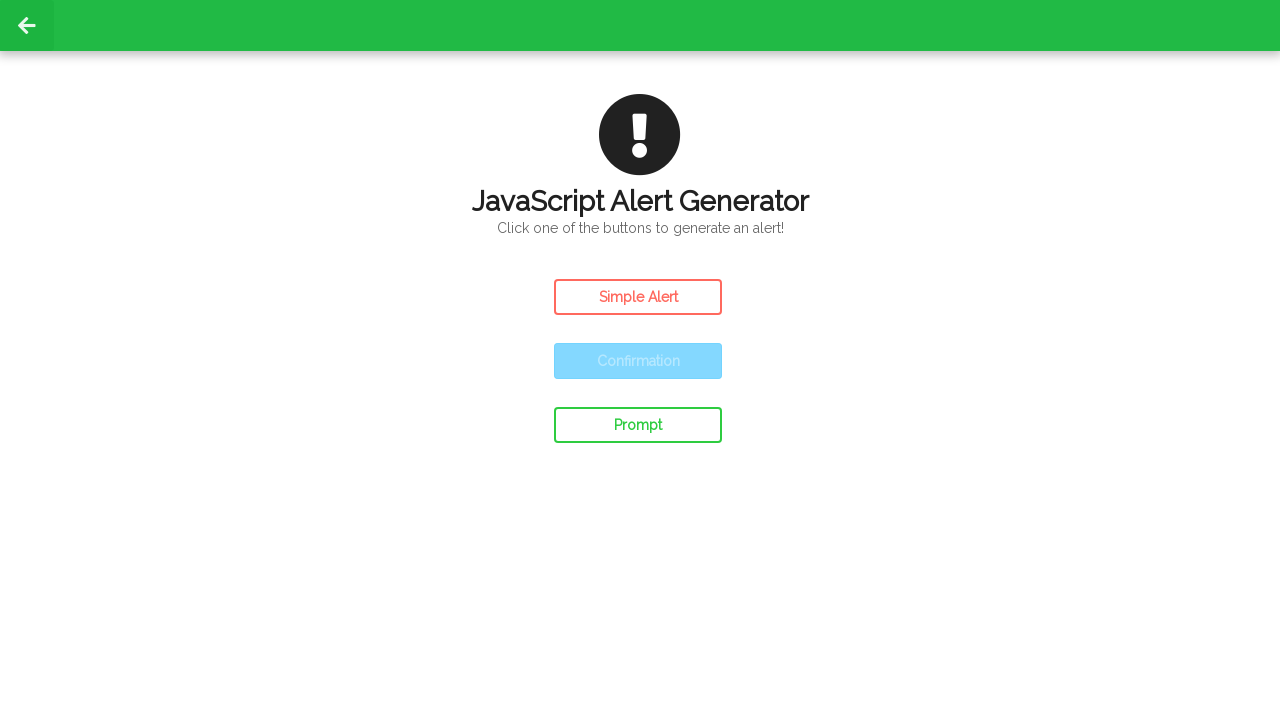

Waited for UI updates after dismissing confirm alert
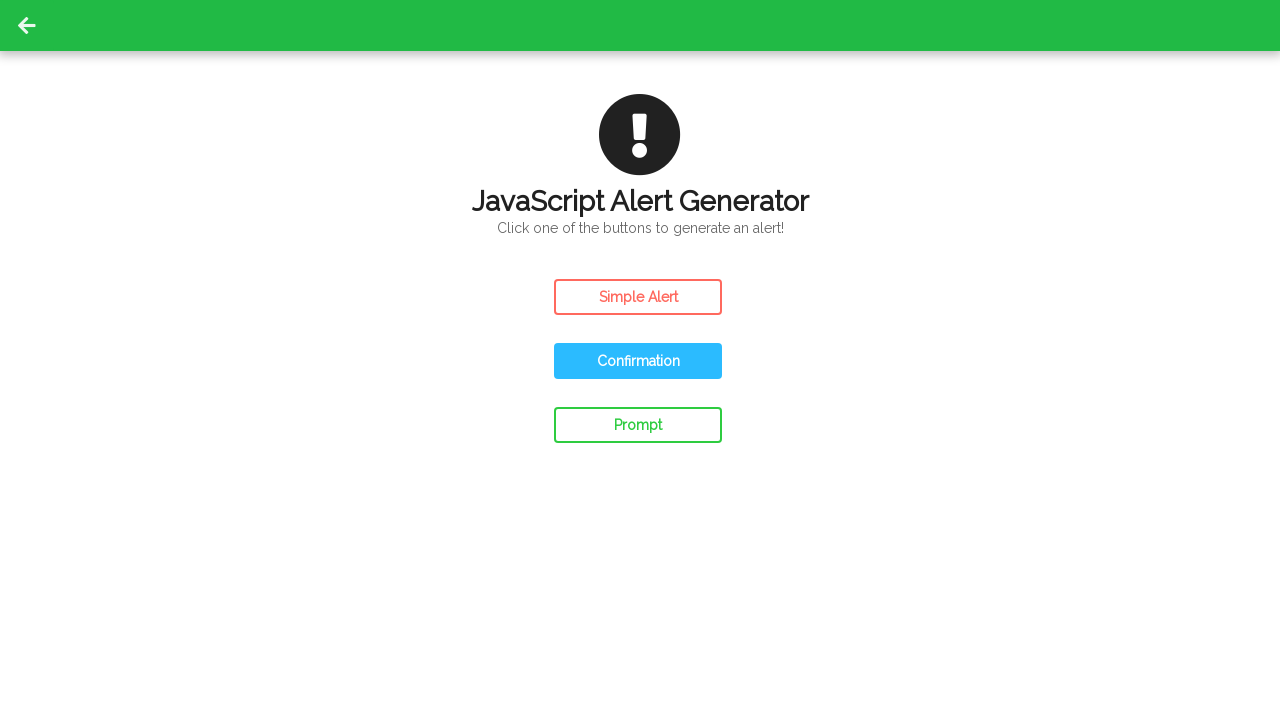

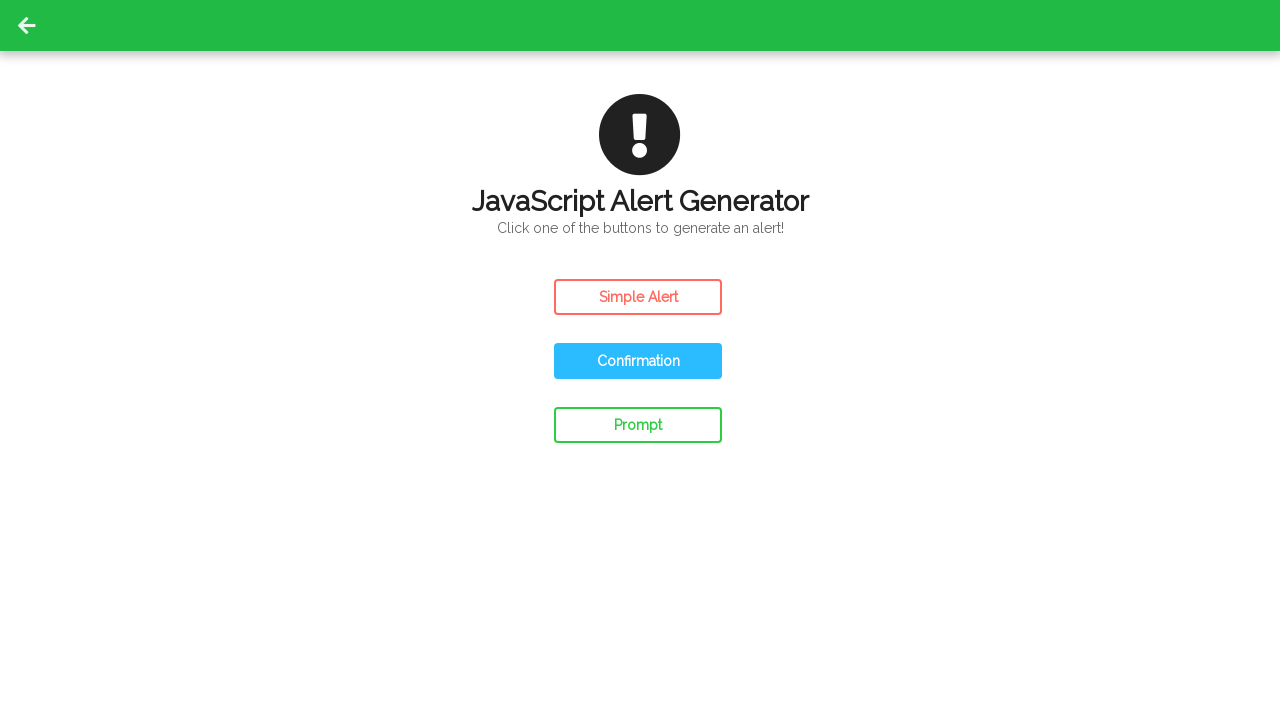